Tests JavaScript prompt alert functionality by clicking the prompt button, entering text into the prompt, accepting it, and verifying the entered text is displayed in the result.

Starting URL: https://the-internet.herokuapp.com/javascript_alerts

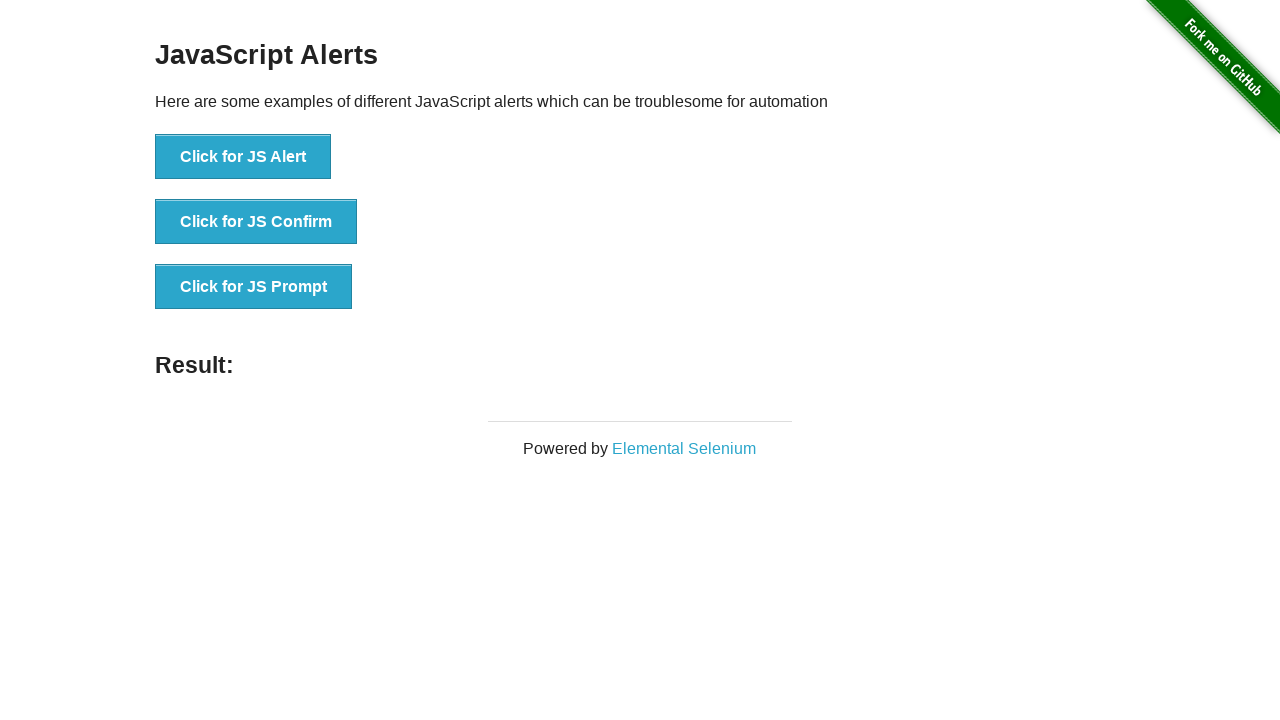

Set up dialog handler to accept prompt with text 'Techtorial'
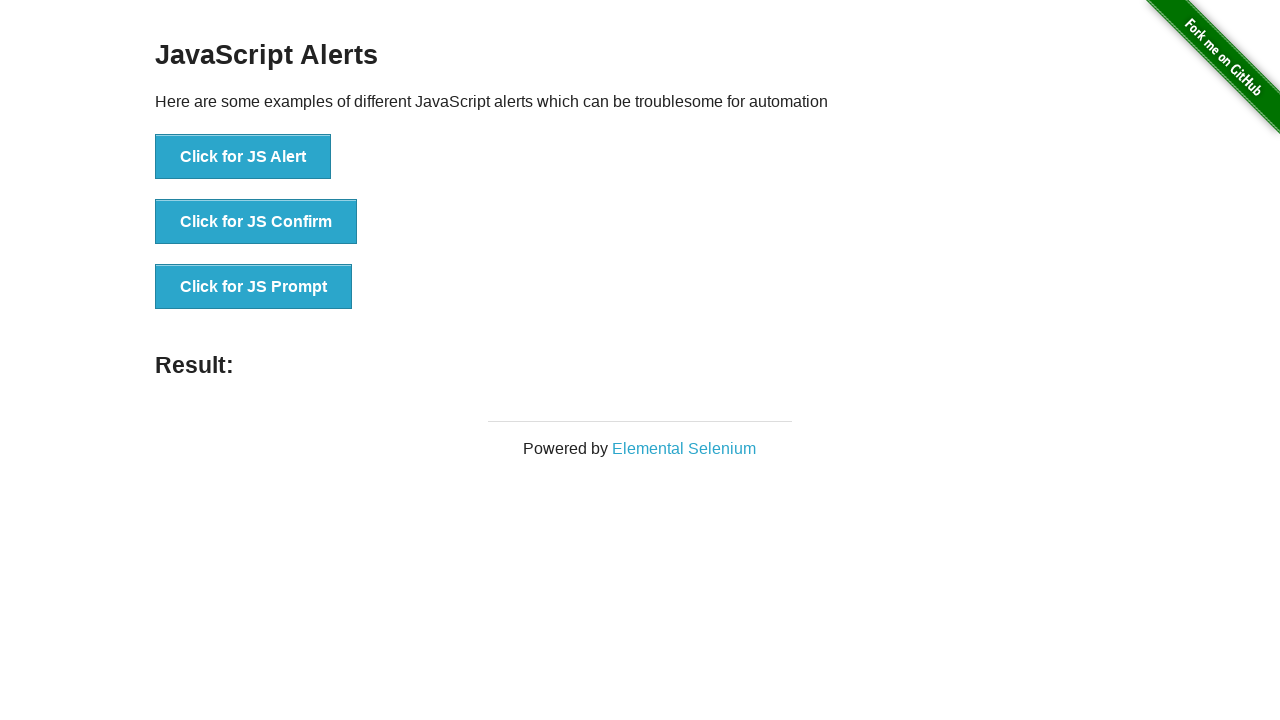

Clicked the JS Prompt button at (254, 287) on xpath=//button[.='Click for JS Prompt']
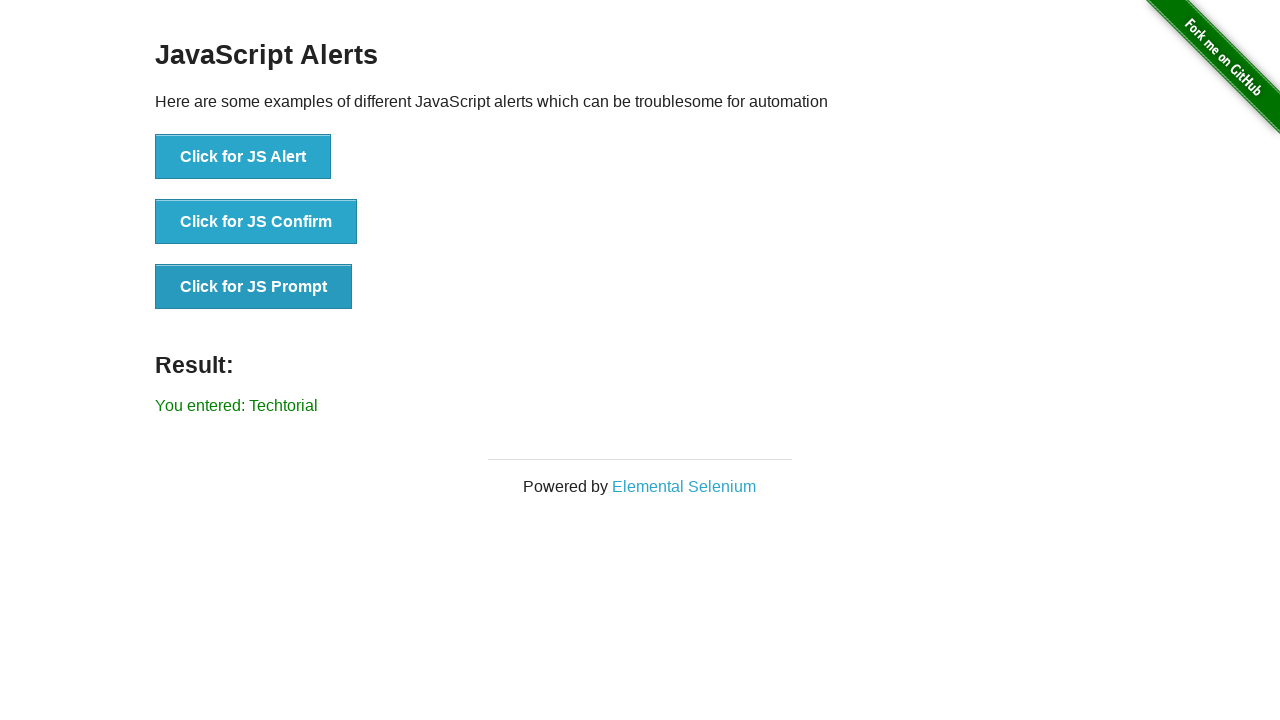

Result message displayed after accepting prompt with 'Techtorial'
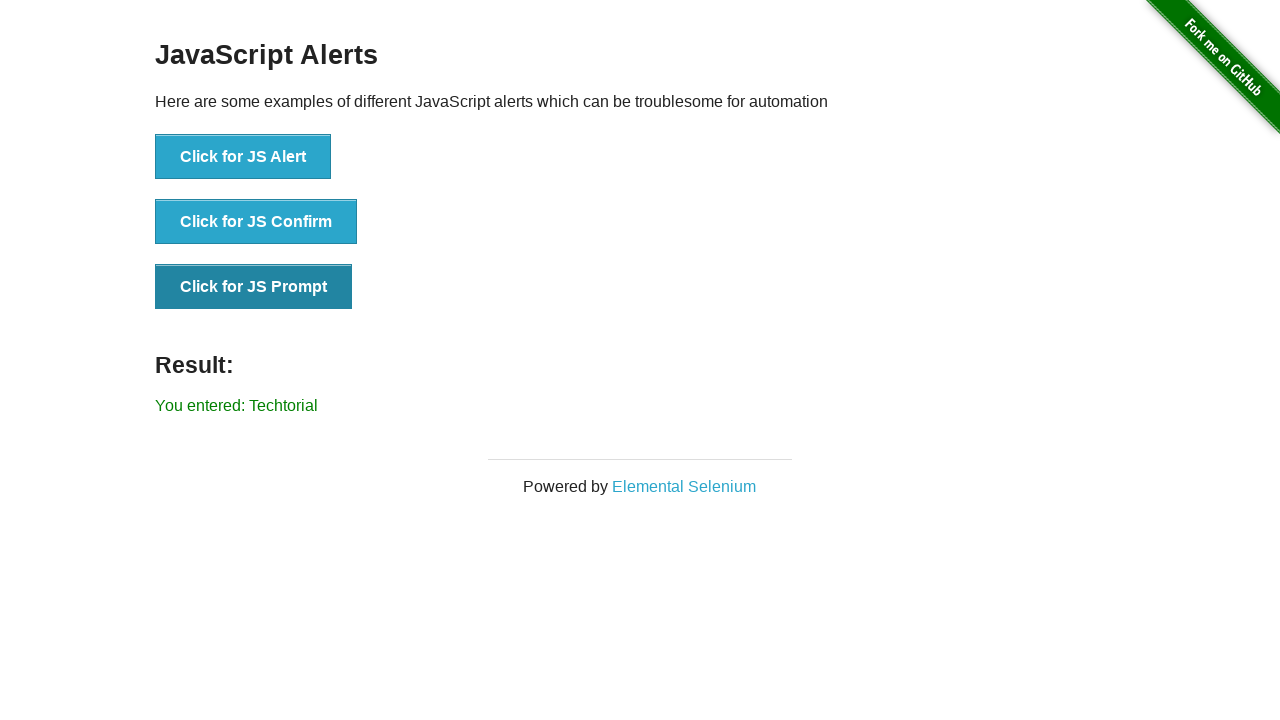

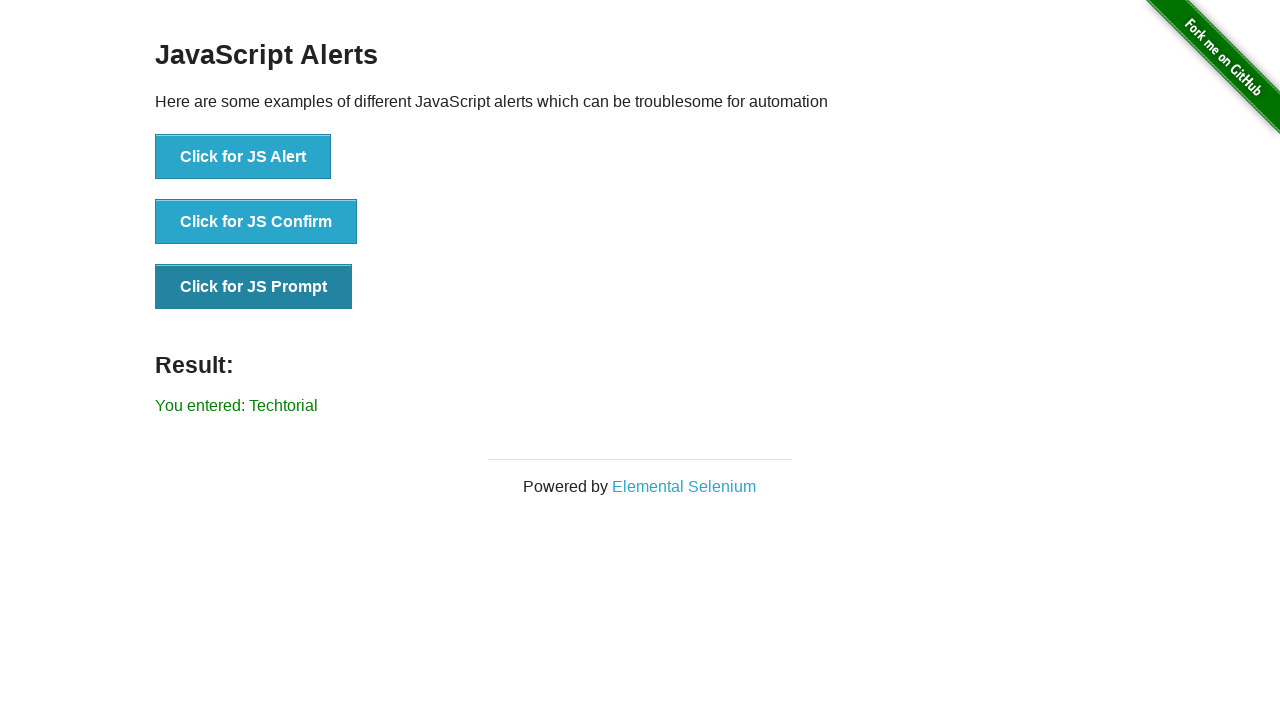